Tests drag and drop functionality on jQueryUI's droppable demo page by switching to an iframe and dragging an element onto a target drop zone.

Starting URL: https://jqueryui.com/droppable/

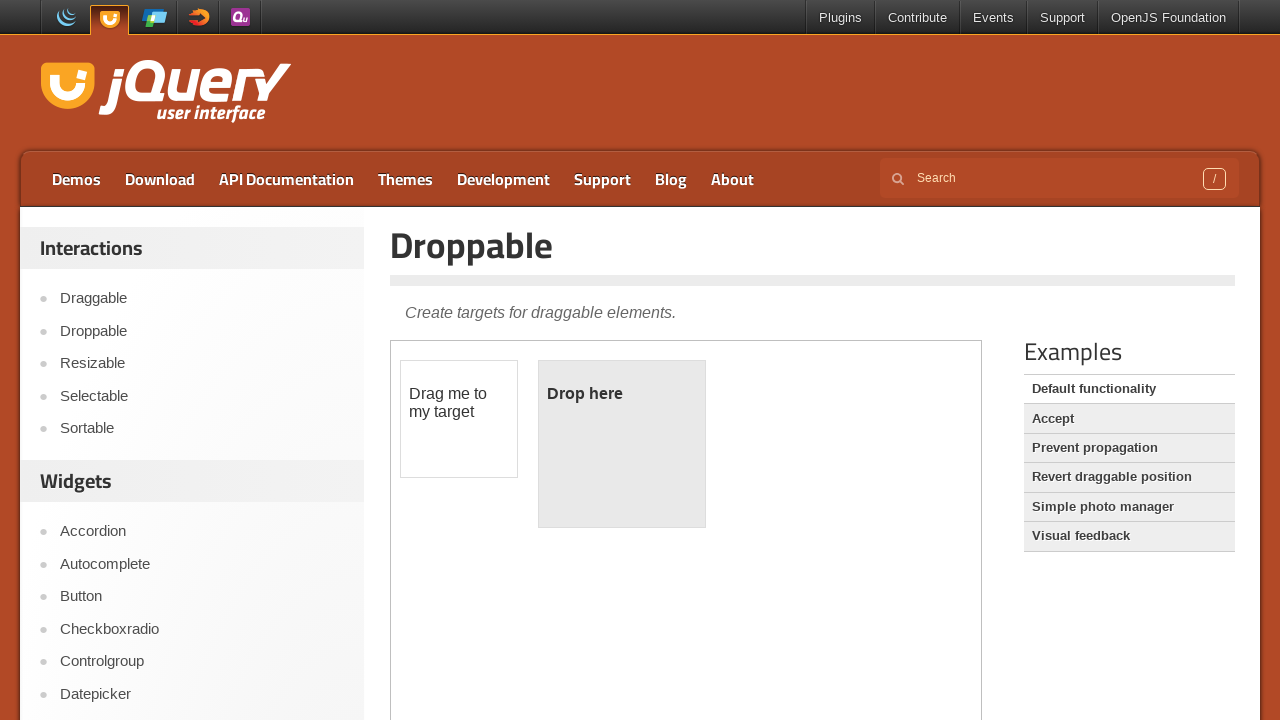

Located the demo iframe containing draggable elements
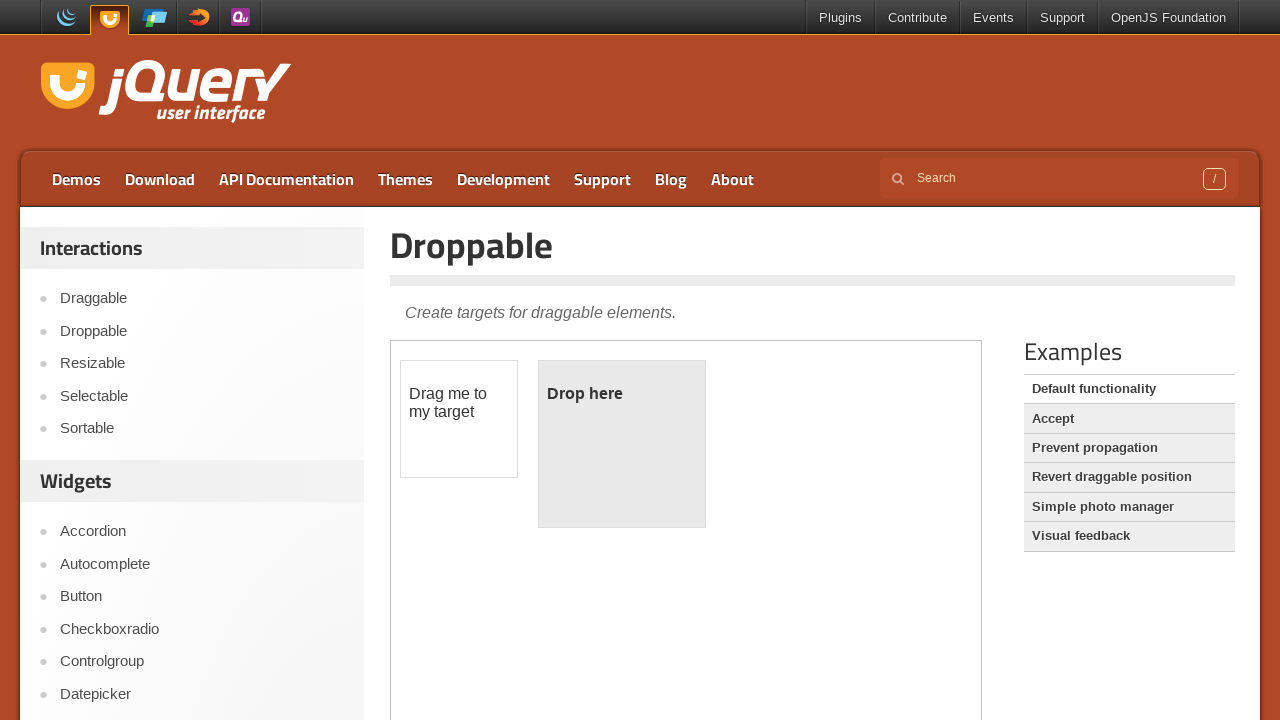

Located the draggable element (#draggable) within the iframe
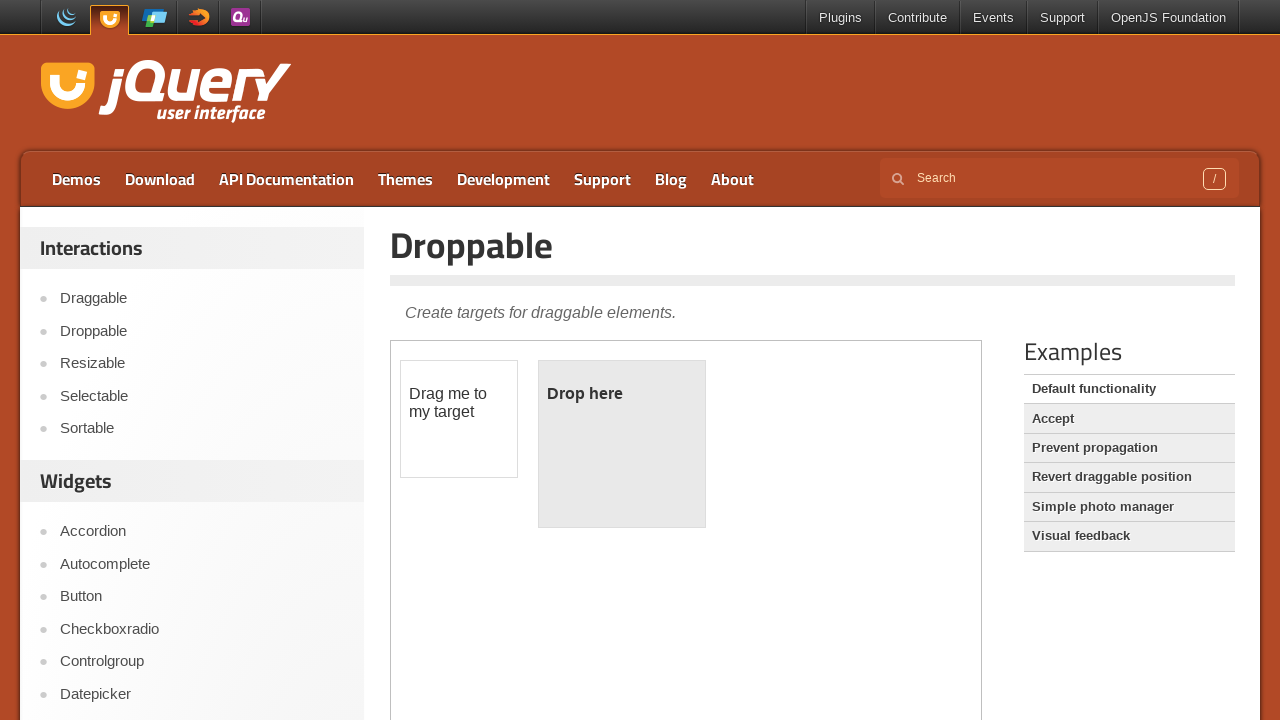

Located the droppable target element (#droppable) within the iframe
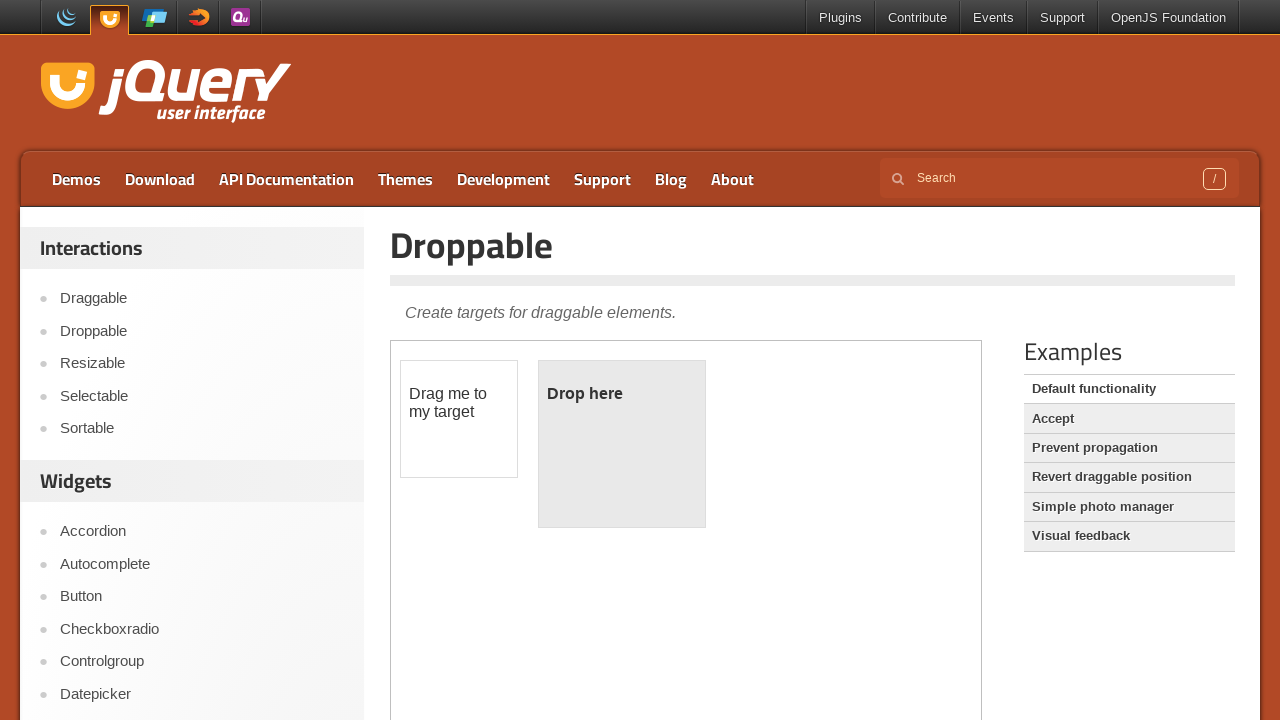

Dragged the draggable element onto the droppable target zone at (622, 444)
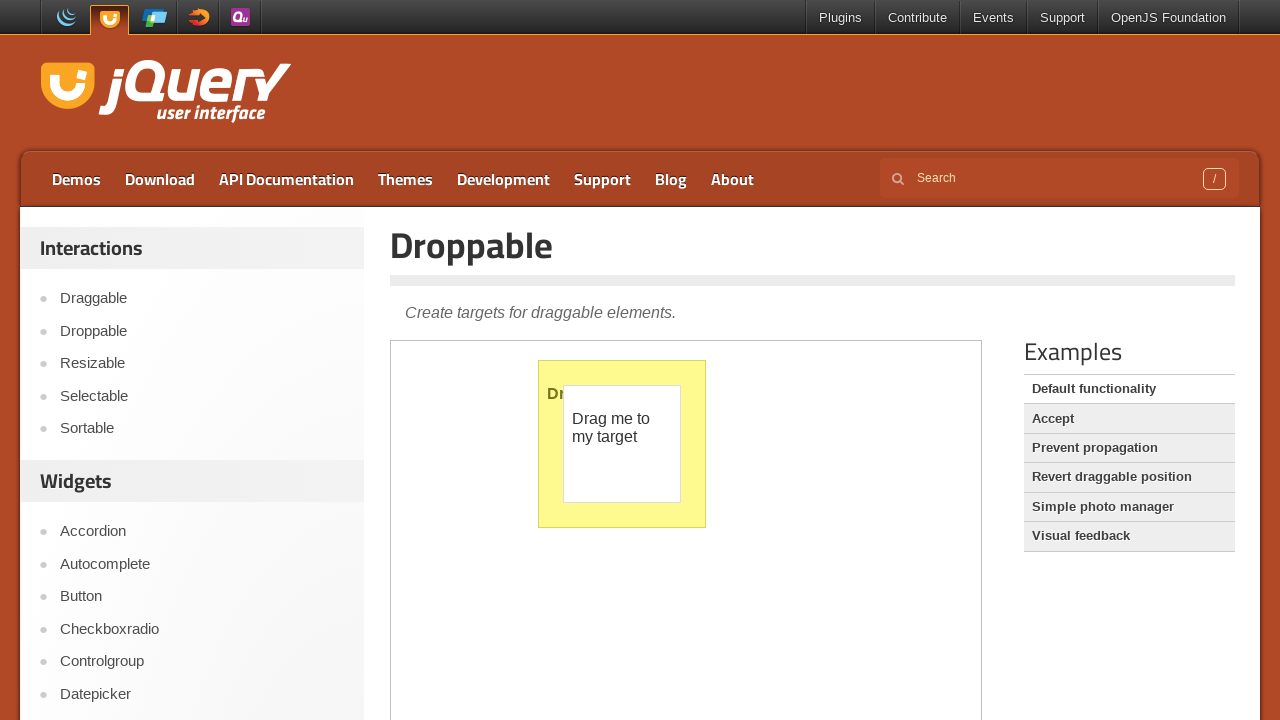

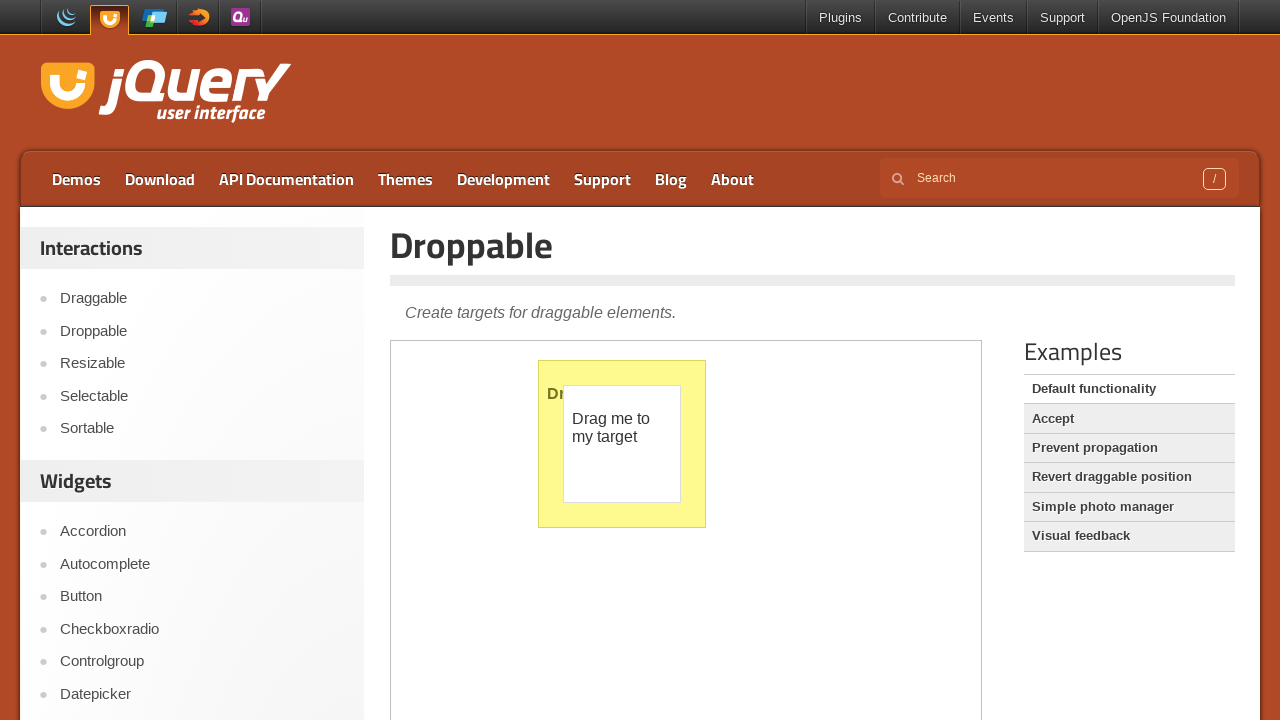